Tests moving mouse by offset from viewport origin

Starting URL: https://selenium.dev/selenium/web/mouse_interaction.html

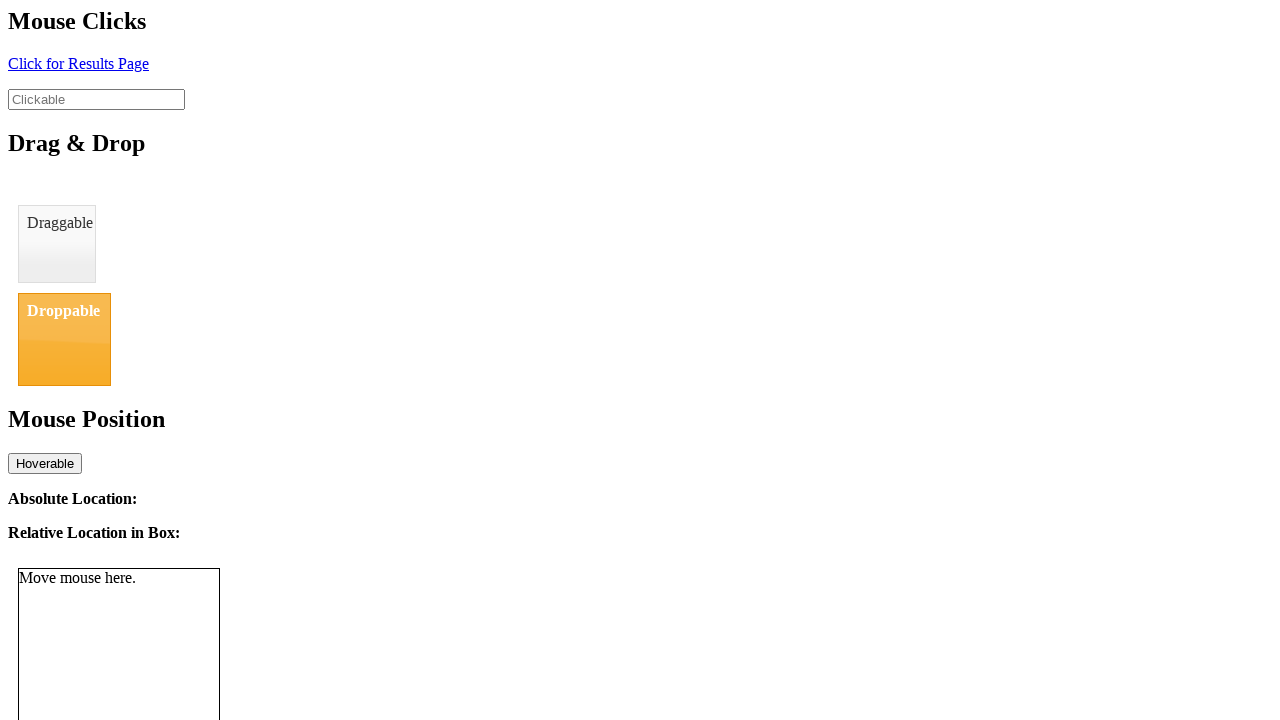

Moved mouse by offset (8, 0) from viewport origin at (8, 0)
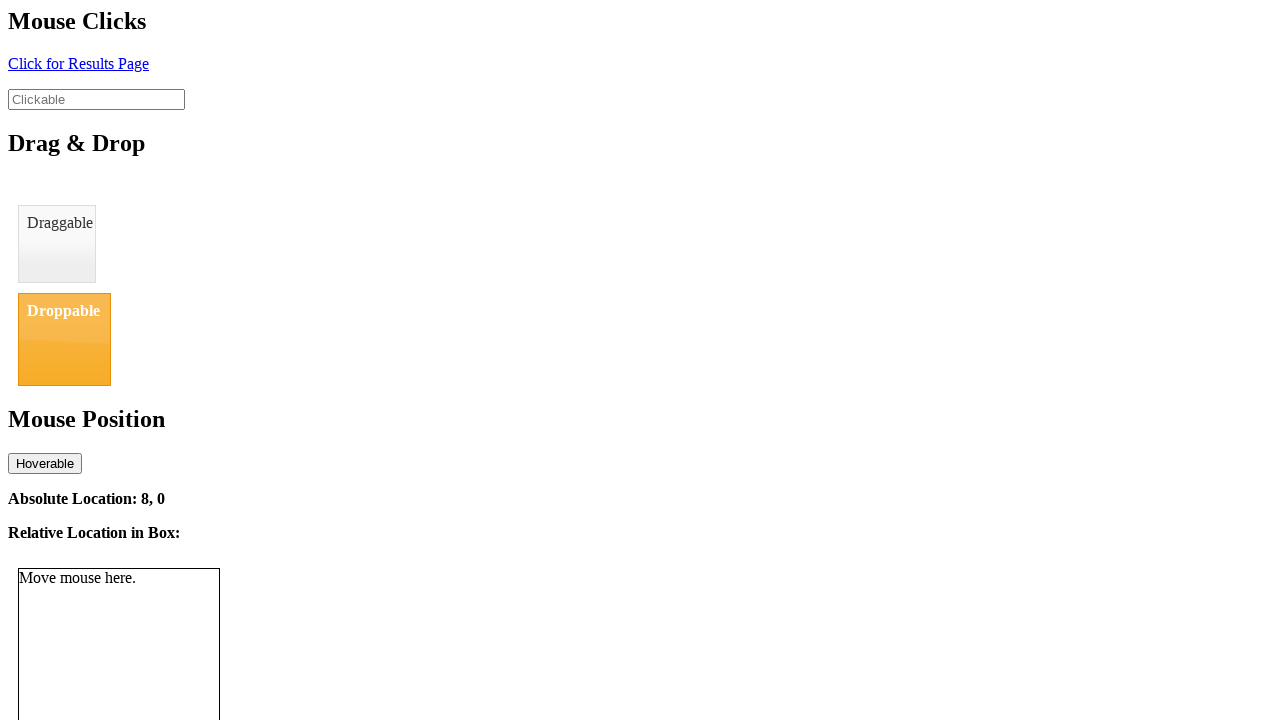

Location update element loaded
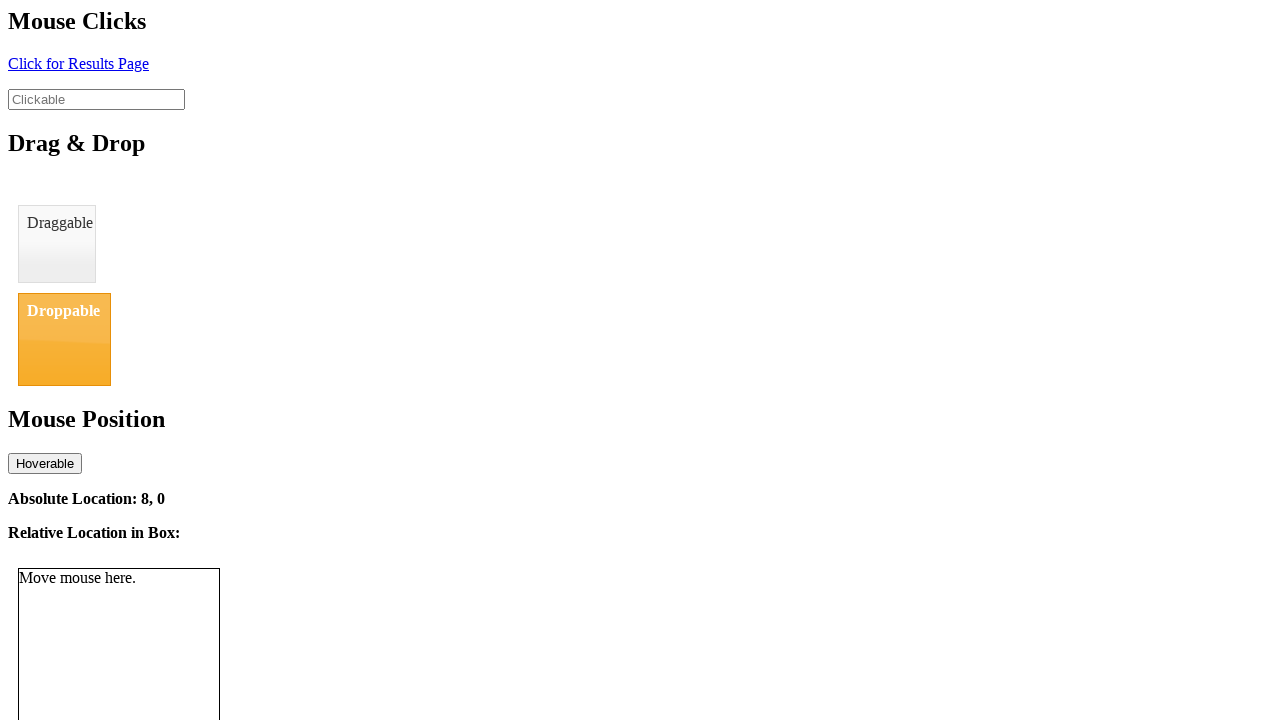

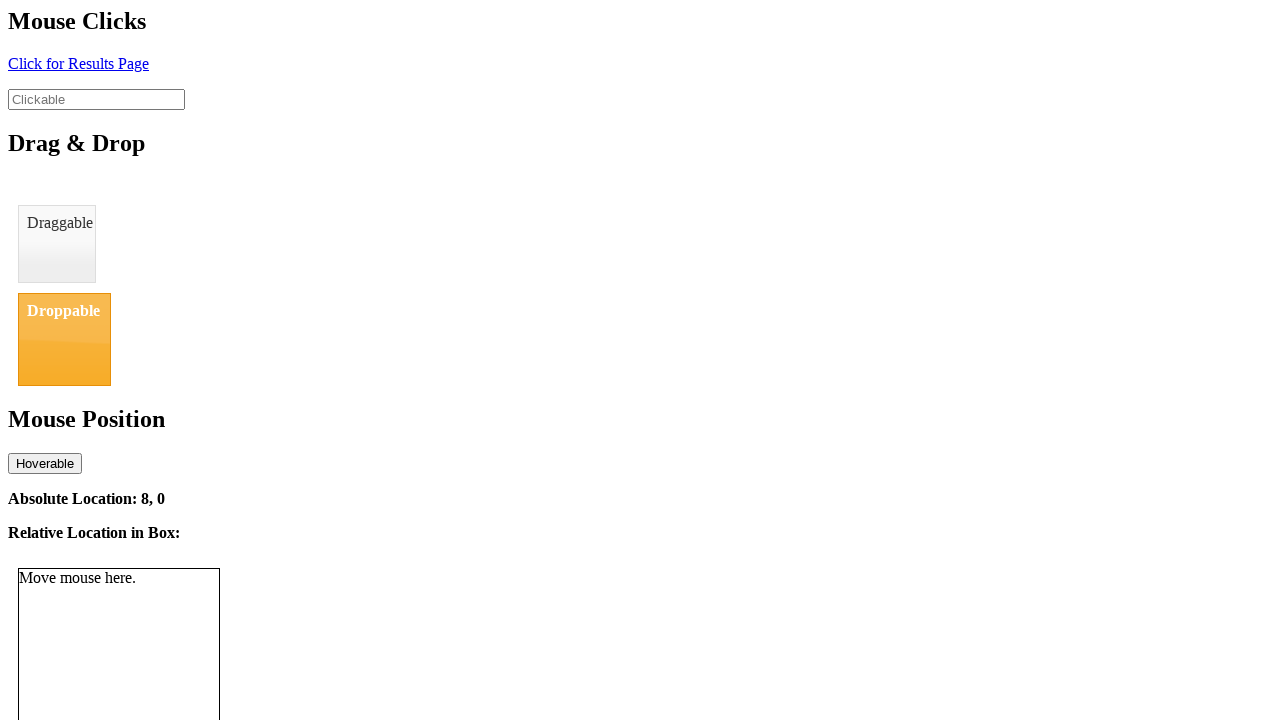